Tests Bootstrap modal interaction by opening a modal and clicking the save button

Starting URL: https://www.lambdatest.com/selenium-playground/bootstrap-modal-demo

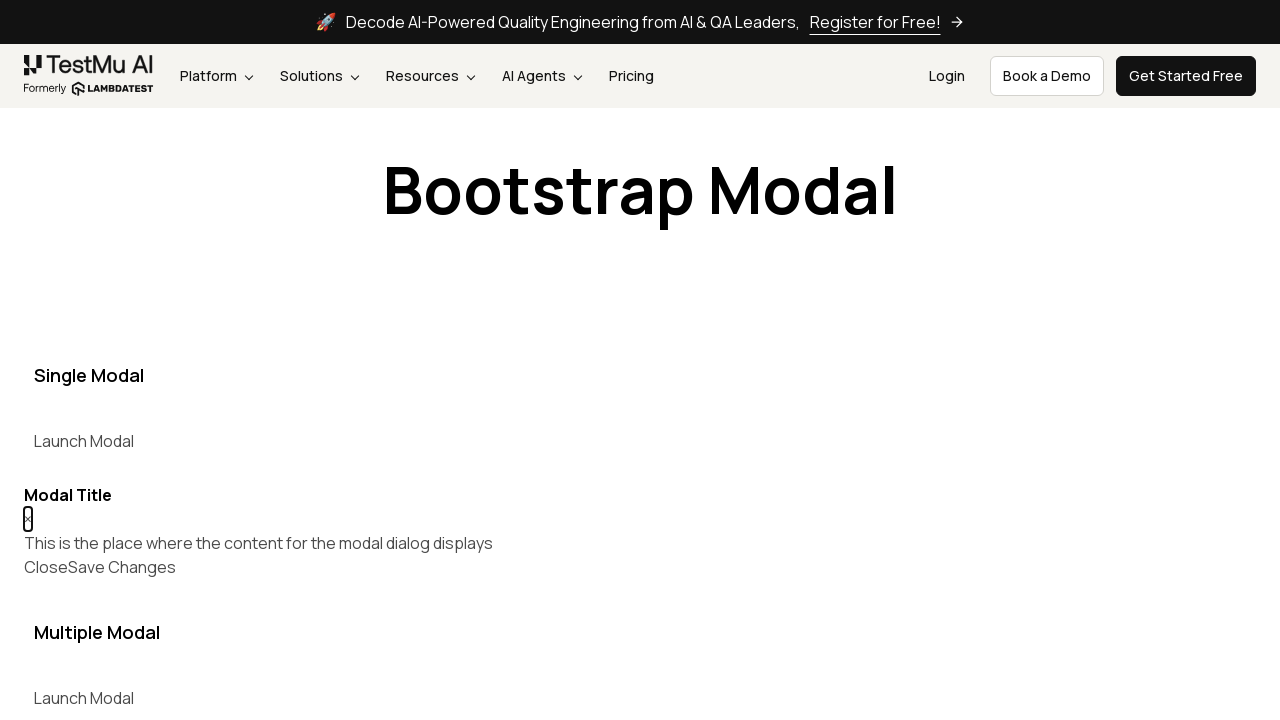

Clicked button to open Bootstrap modal at (84, 441) on xpath=//button[@data-target='#myModal']
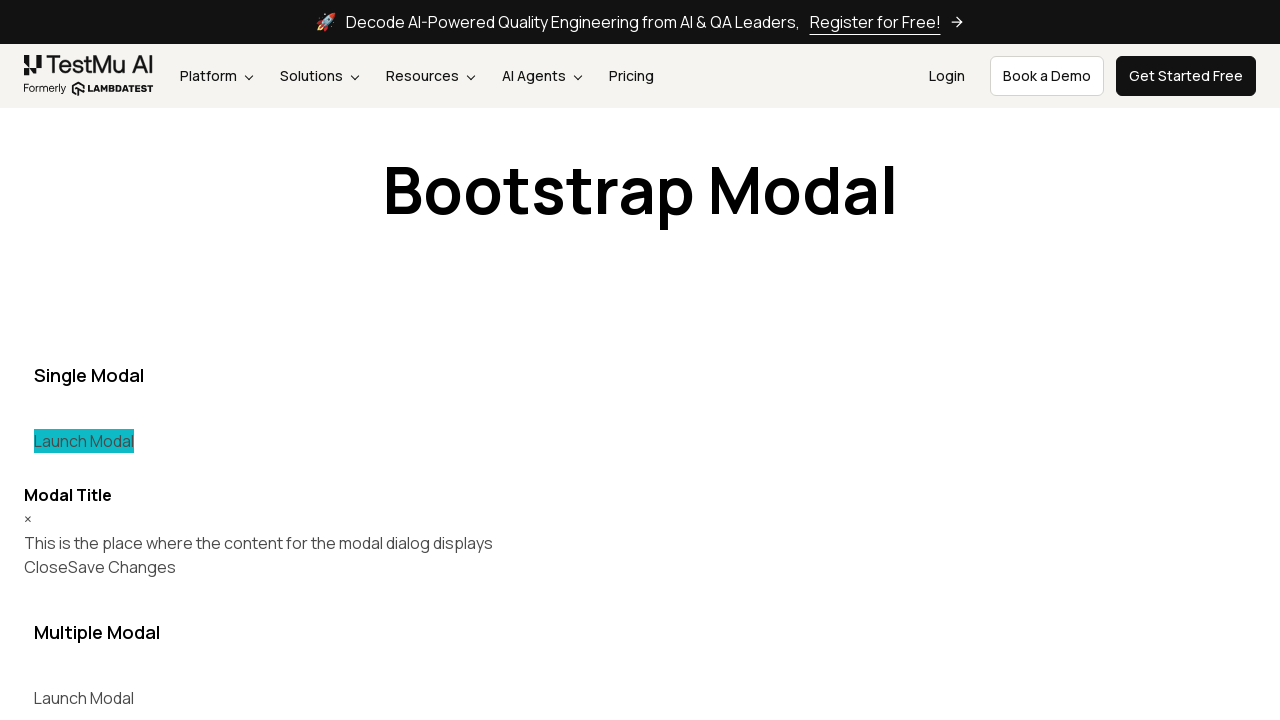

Clicked Save Changes button in the modal at (122, 567) on (//button[text()='Save Changes'])[1]
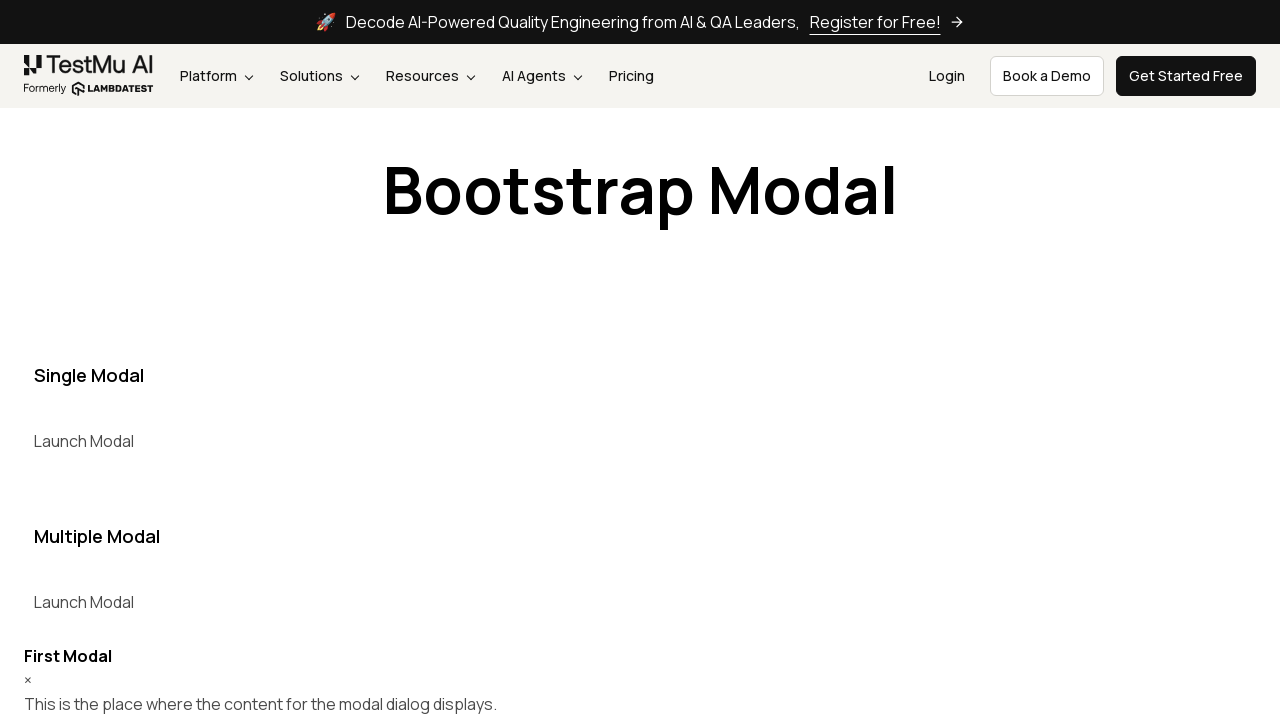

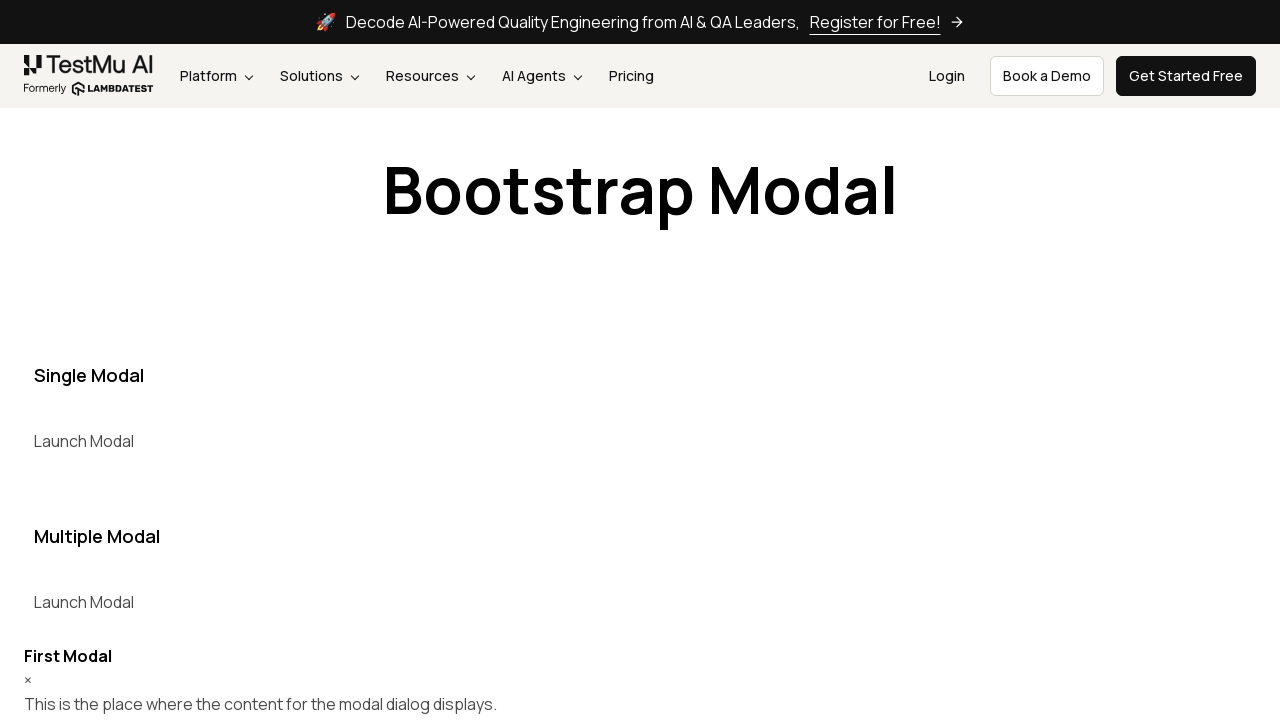